Tests handling of non-existing elements by attempting to find an element that doesn't exist on the page

Starting URL: https://demoqa.com/automation-practice-form

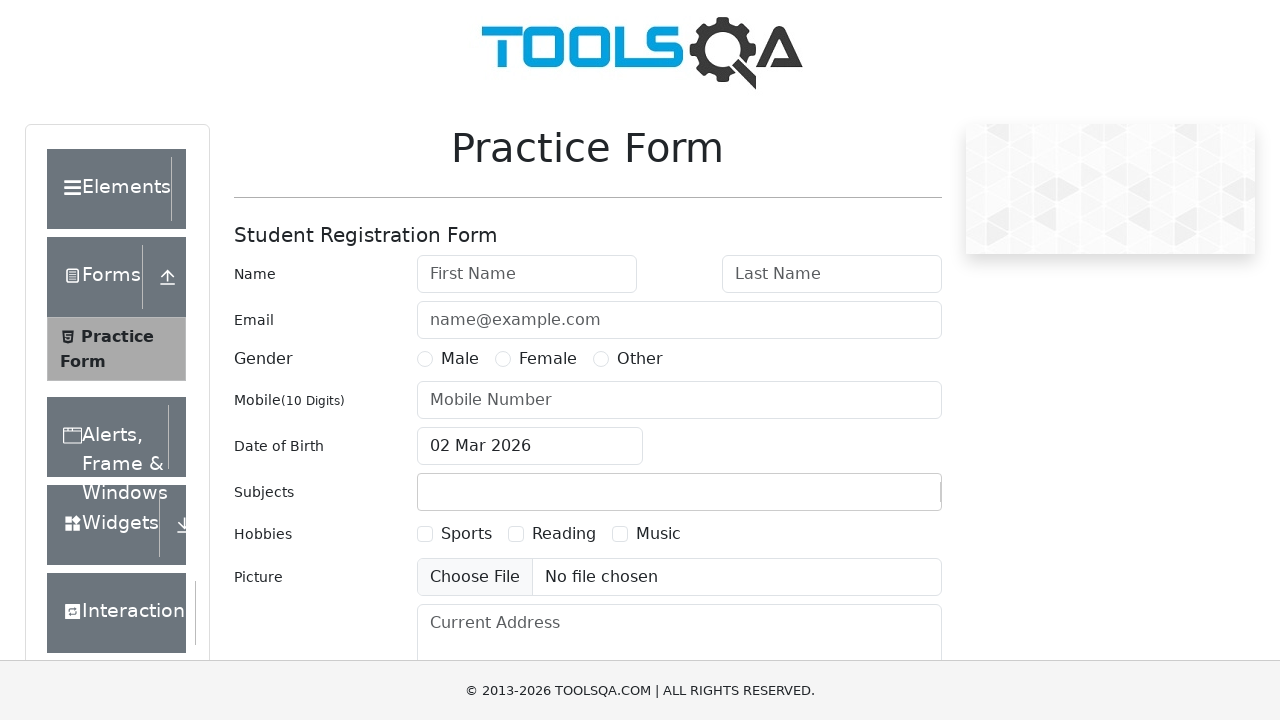

Attempted to click non-existing element #ghostButton and caught exception as expected on #ghostButton
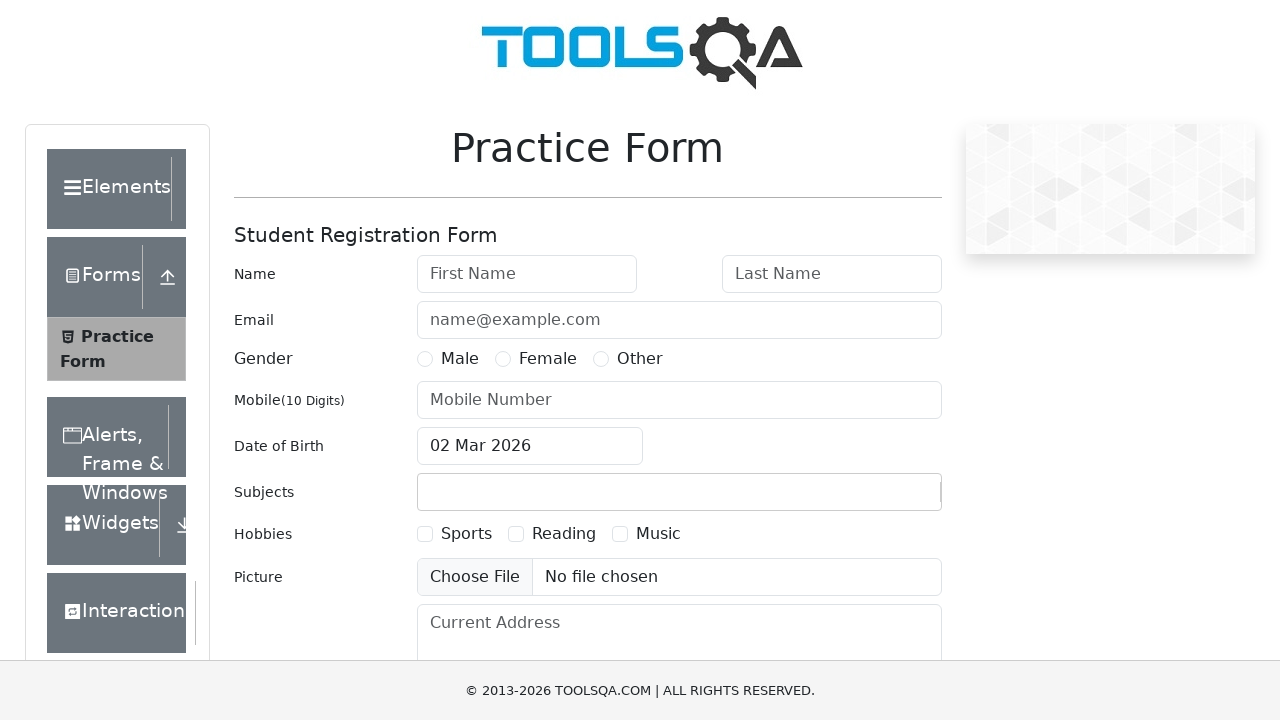

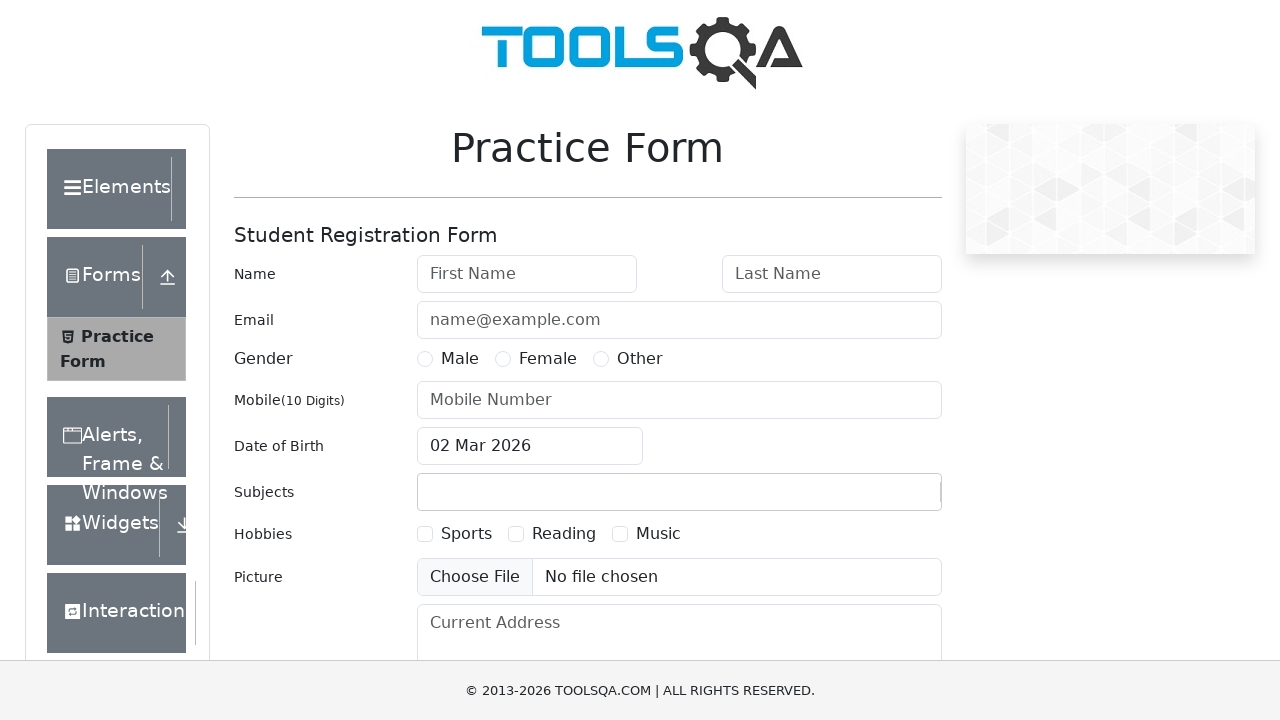